Tests table grid functionality by scrolling through tables, calculating sum of values in specific columns, and verifying the total matches the displayed amount

Starting URL: https://rahulshettyacademy.com/AutomationPractice/

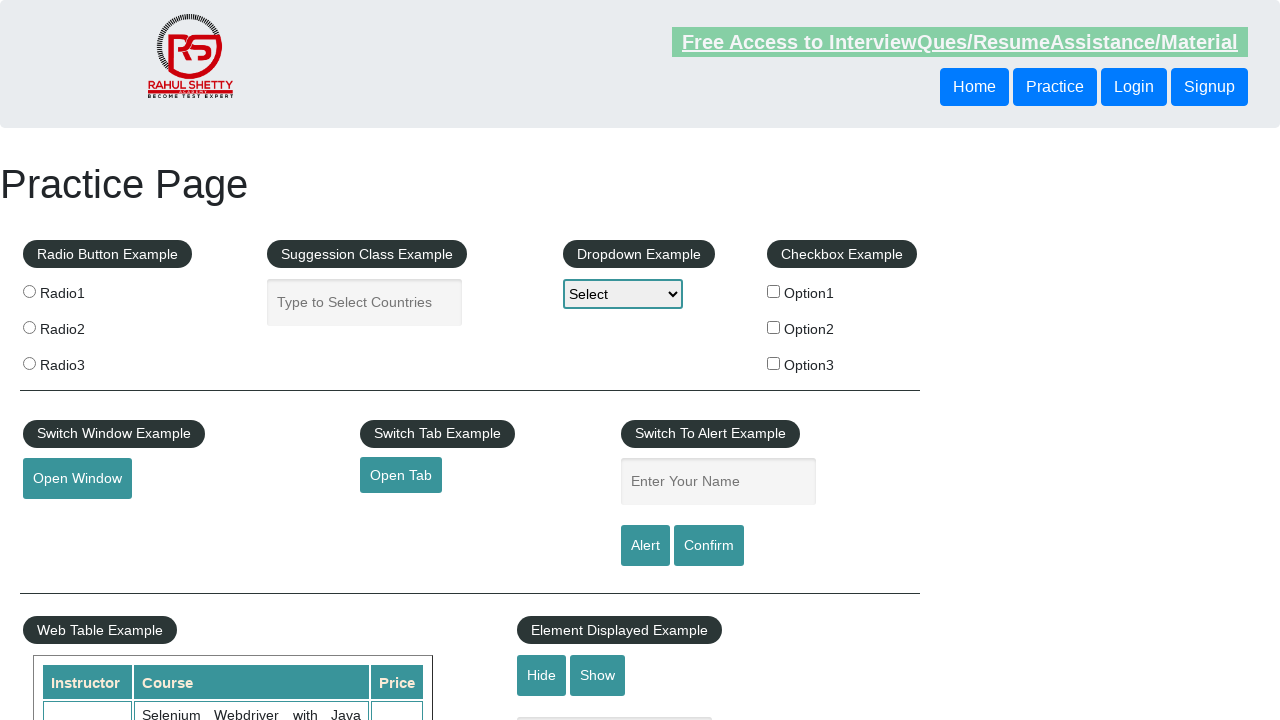

Scrolled down page by 500 pixels
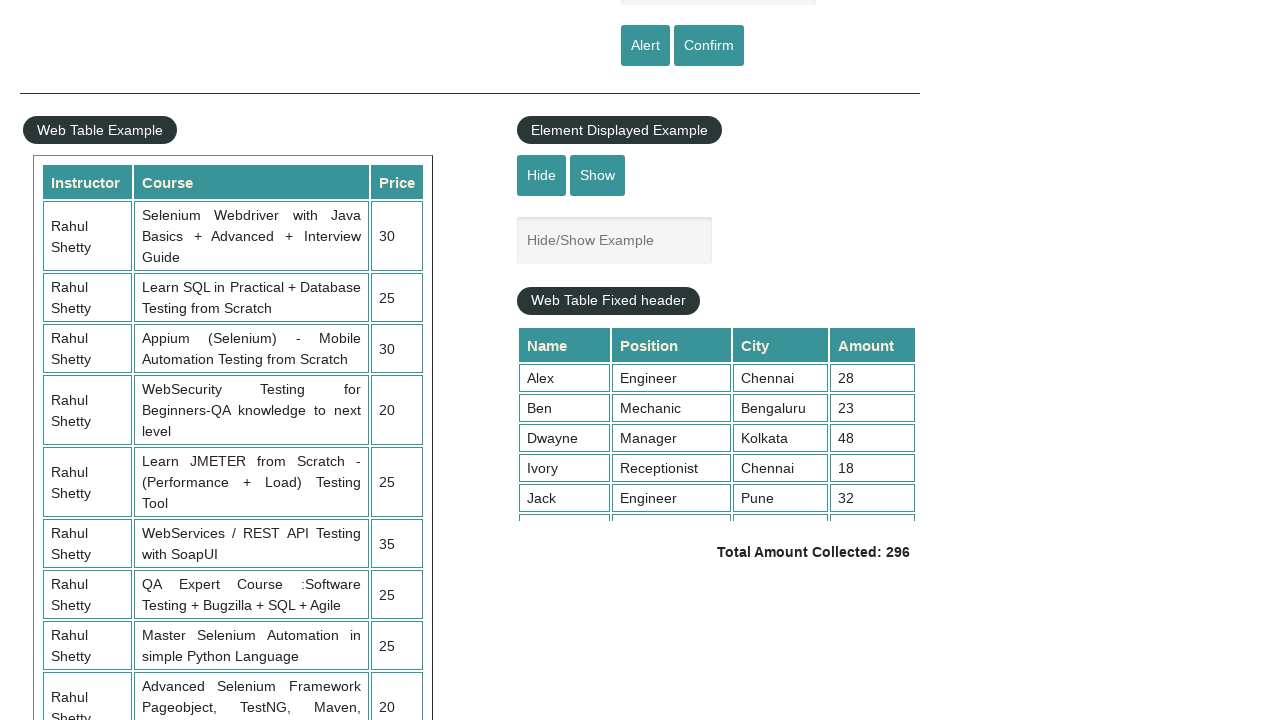

Waited 2 seconds for table to be visible
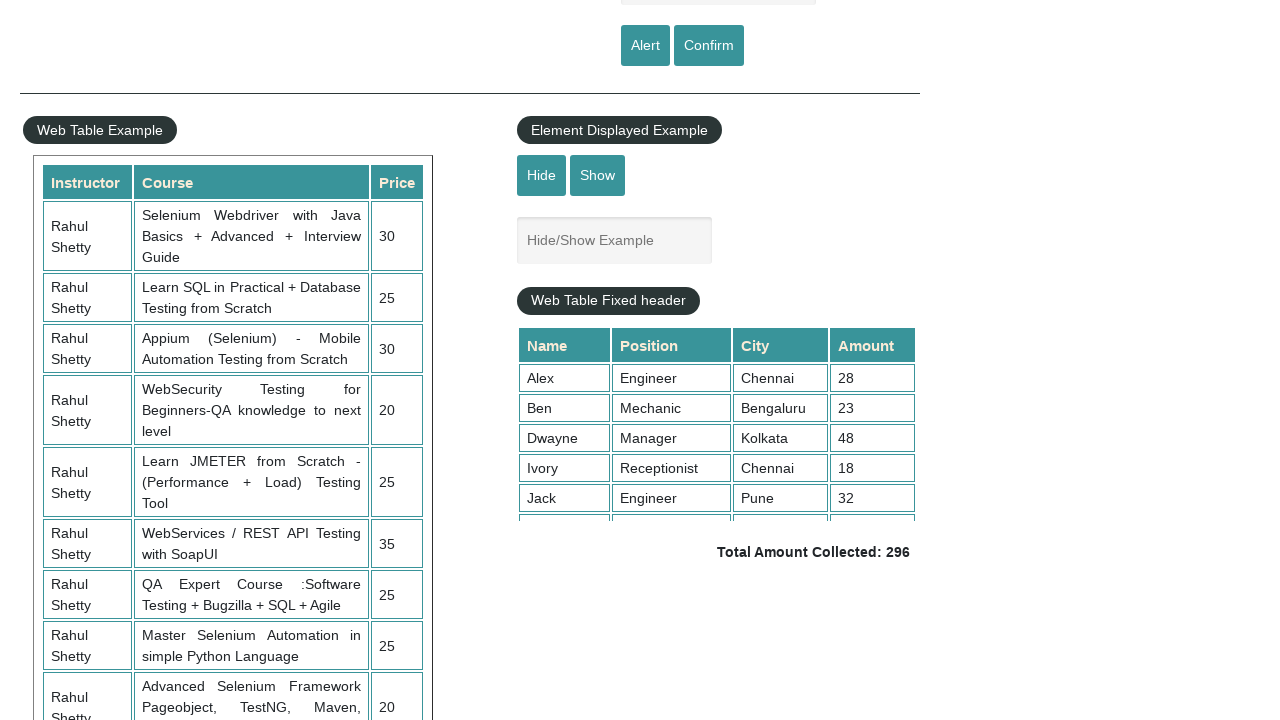

Scrolled fixed header table to top=5000
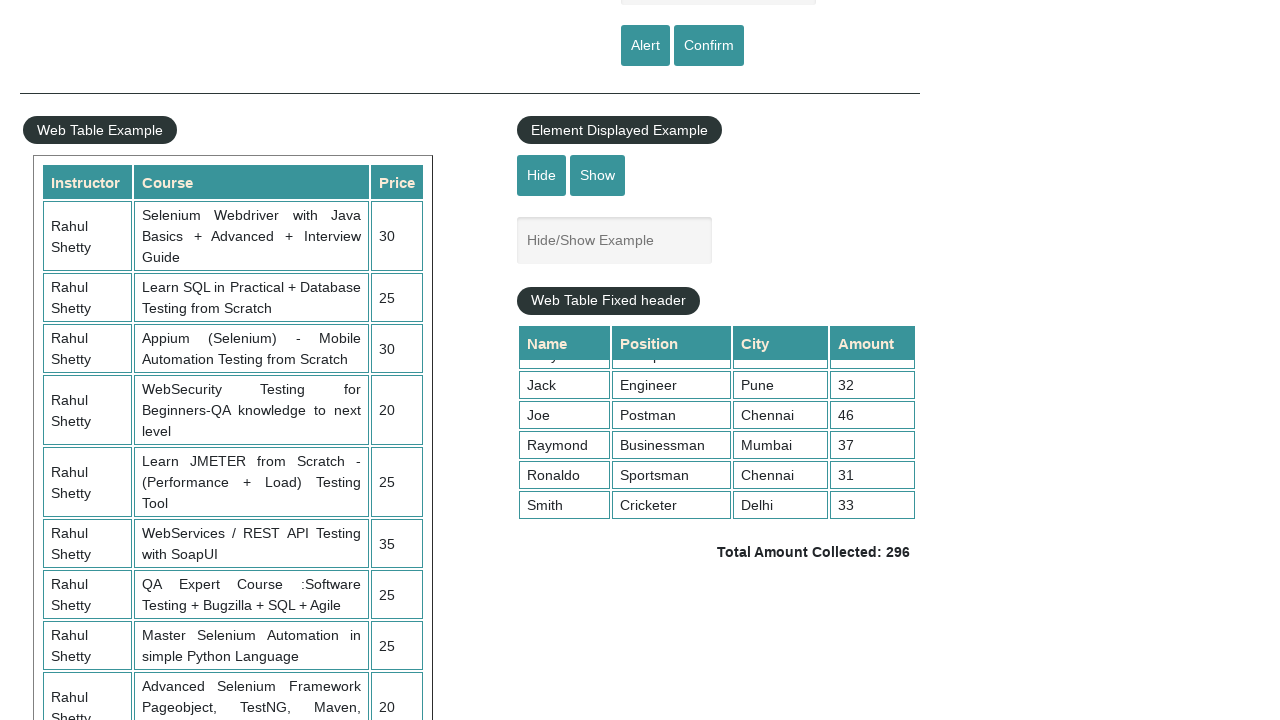

Retrieved all values from 4th column of fixed header table
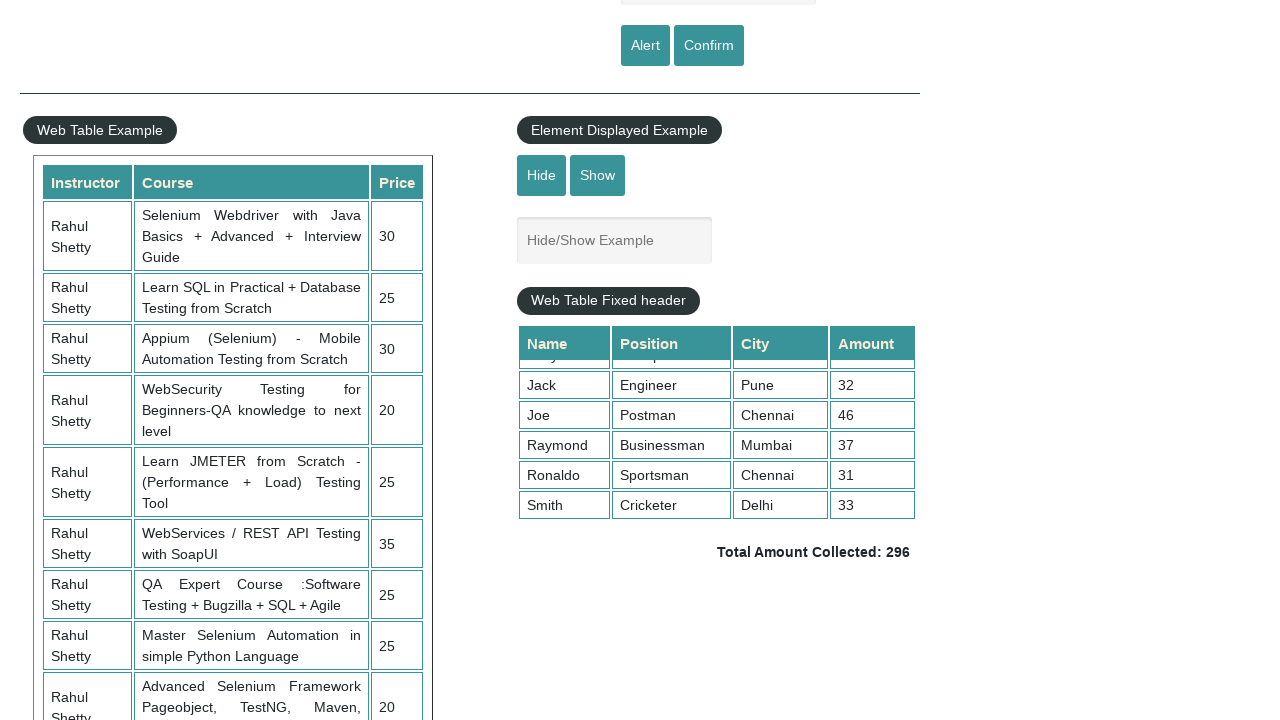

Calculated sum of column 4 values: 296
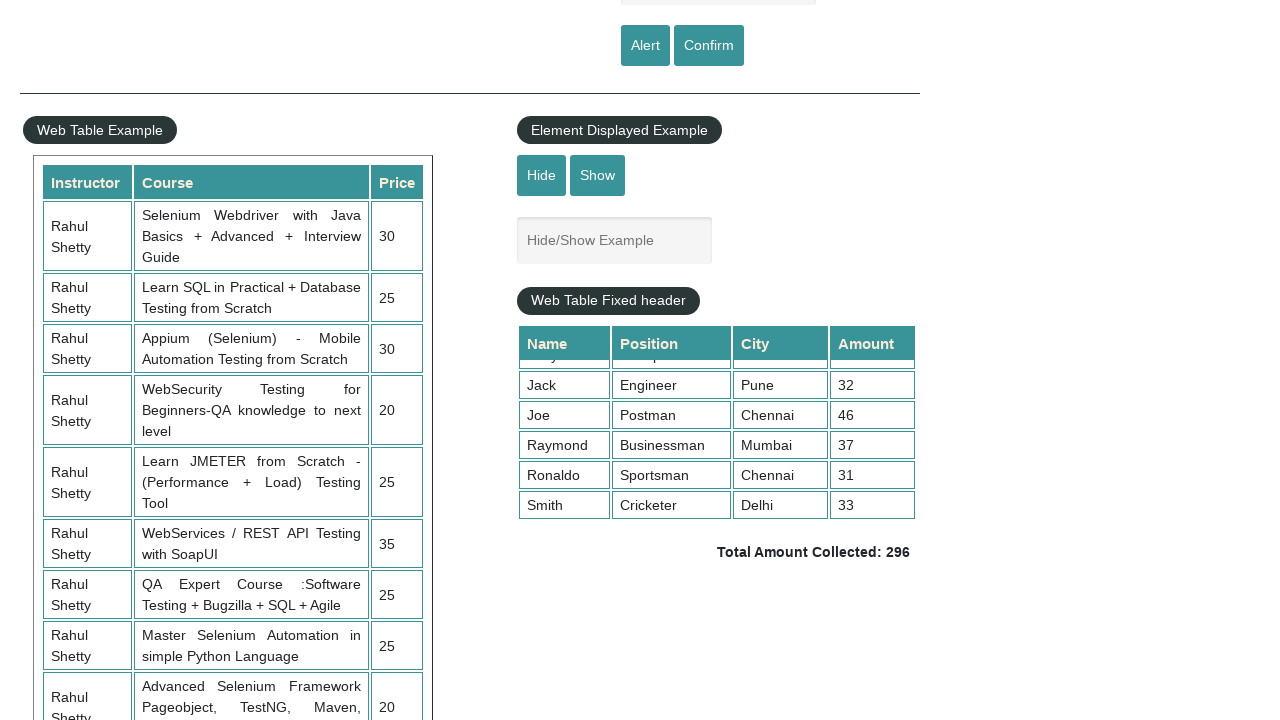

Retrieved total amount text from displayed element
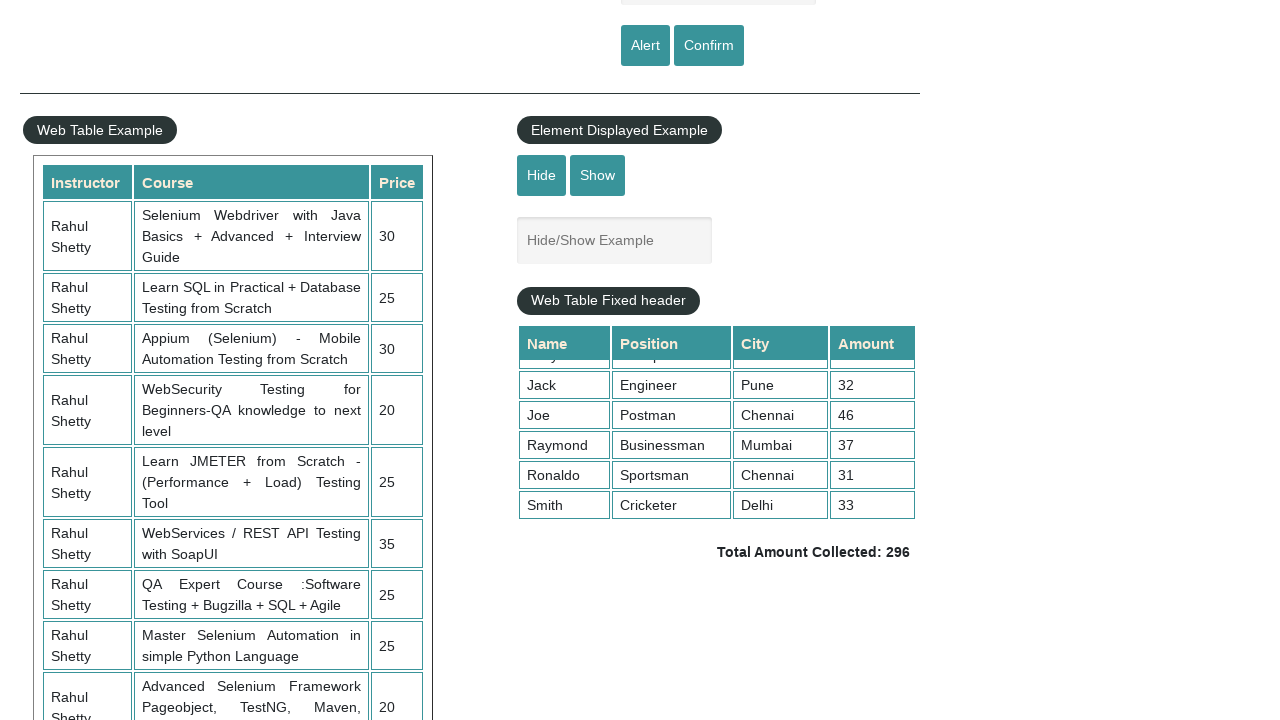

Parsed total value from text: 296
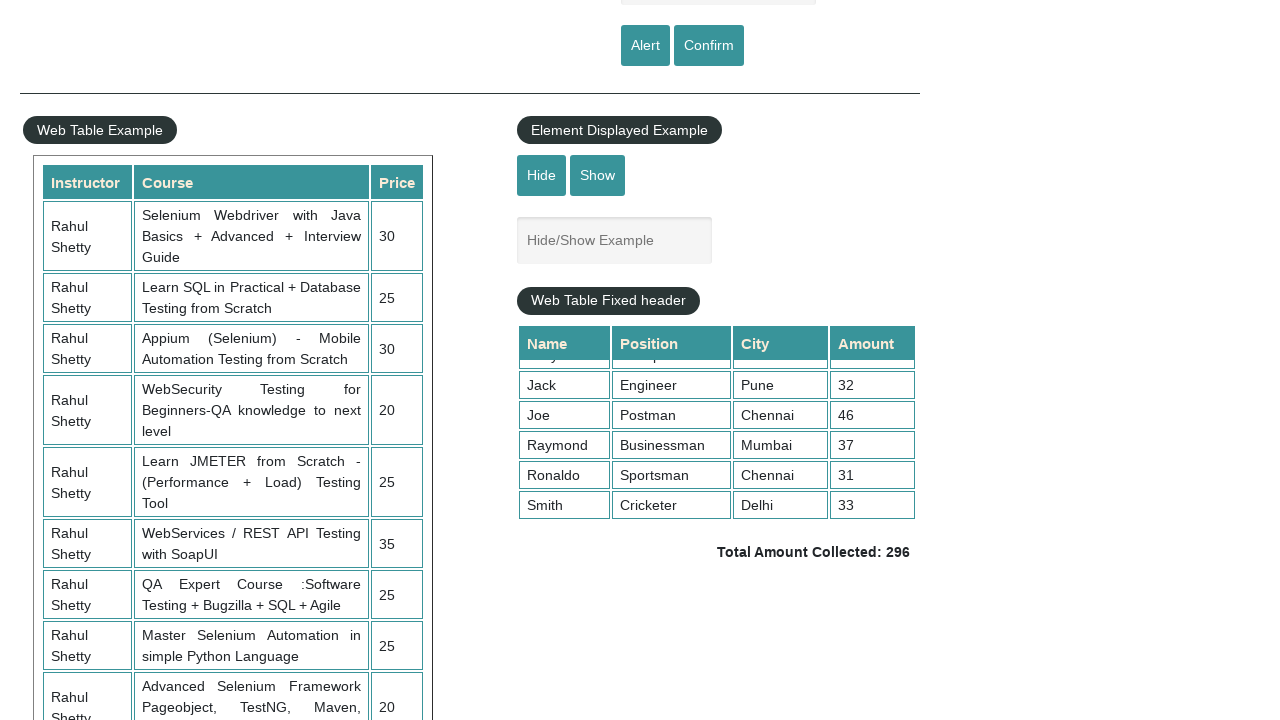

Verified calculated sum (296) matches displayed total (296)
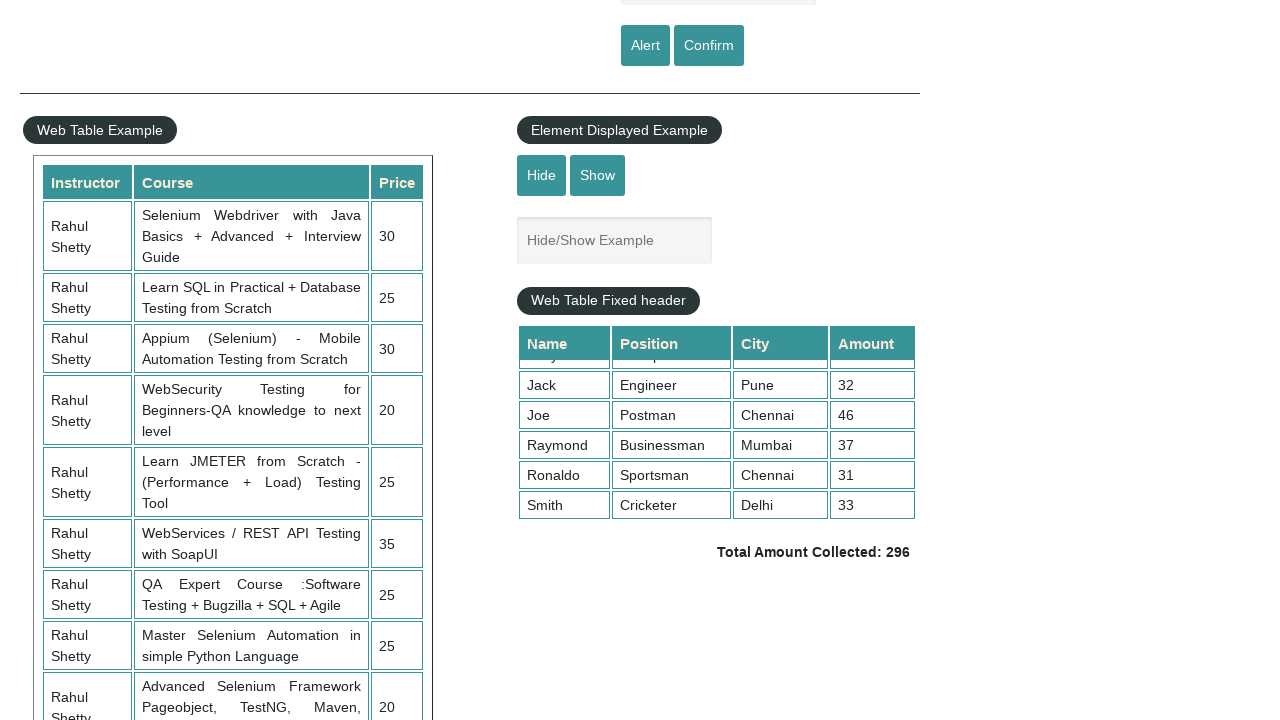

Waited 1 second before scrolling left-aligned table
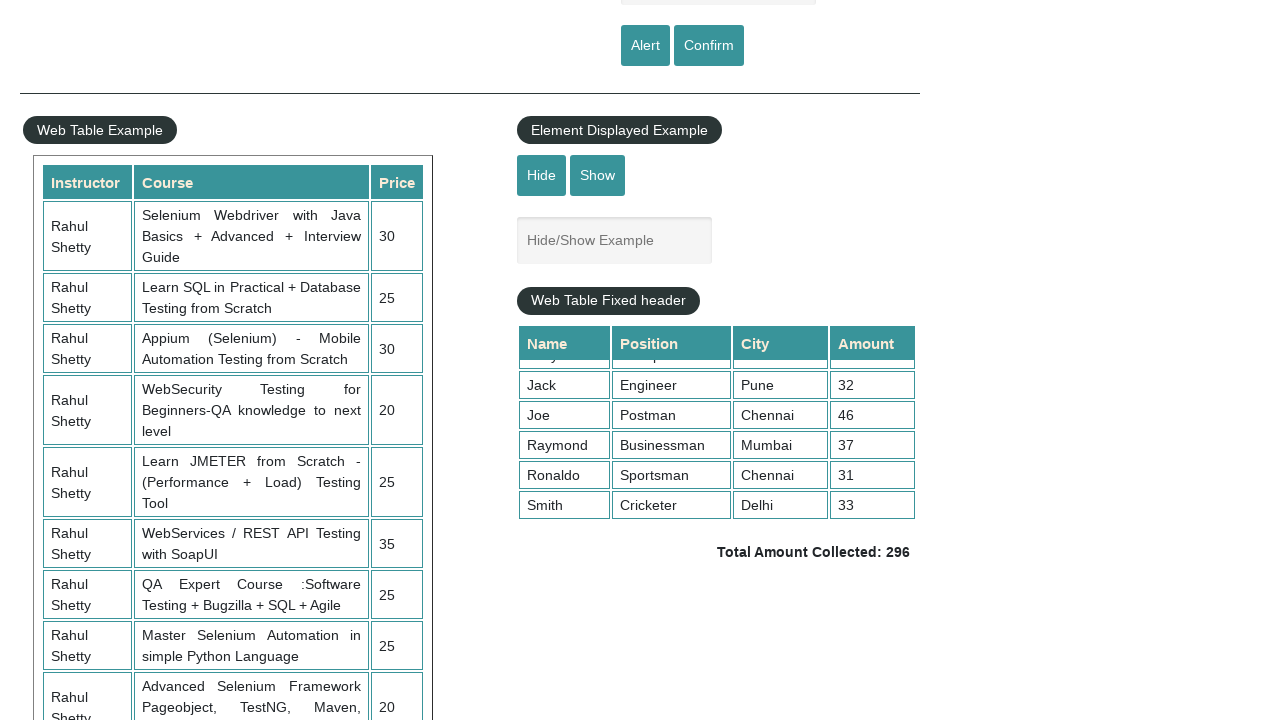

Scrolled left-aligned table to top=5000
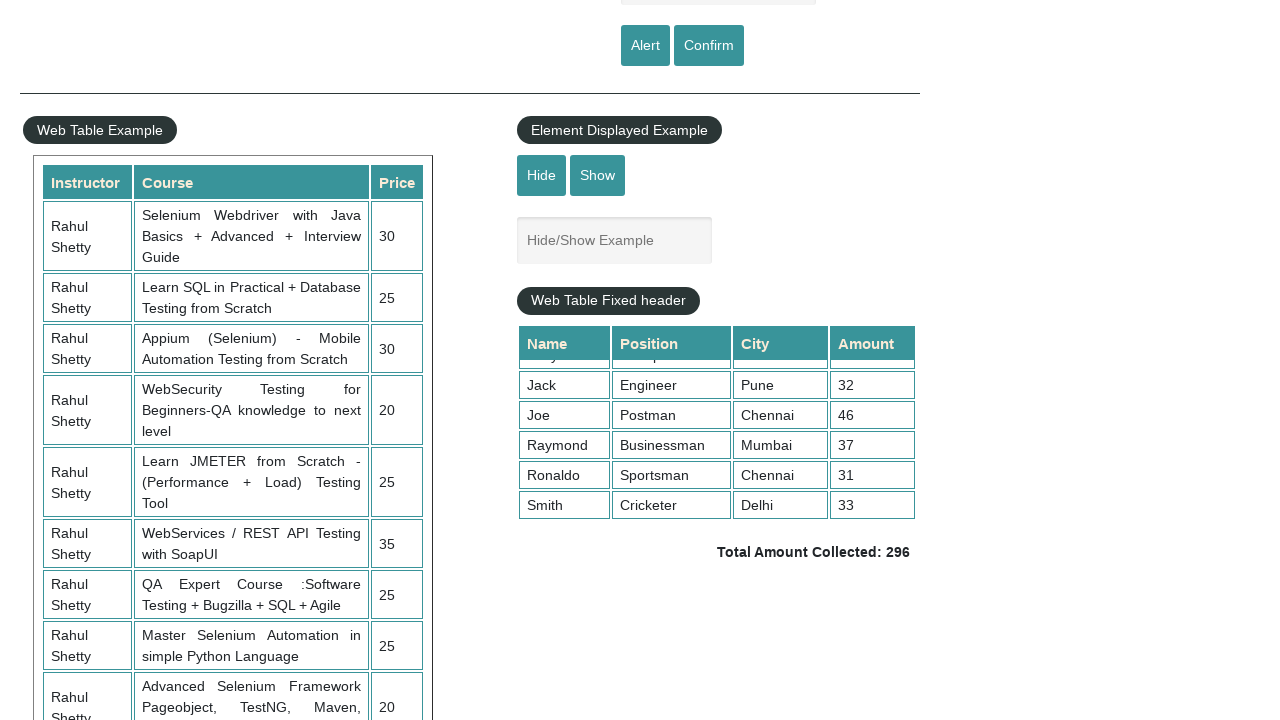

Retrieved values from table-display row 2, column 3
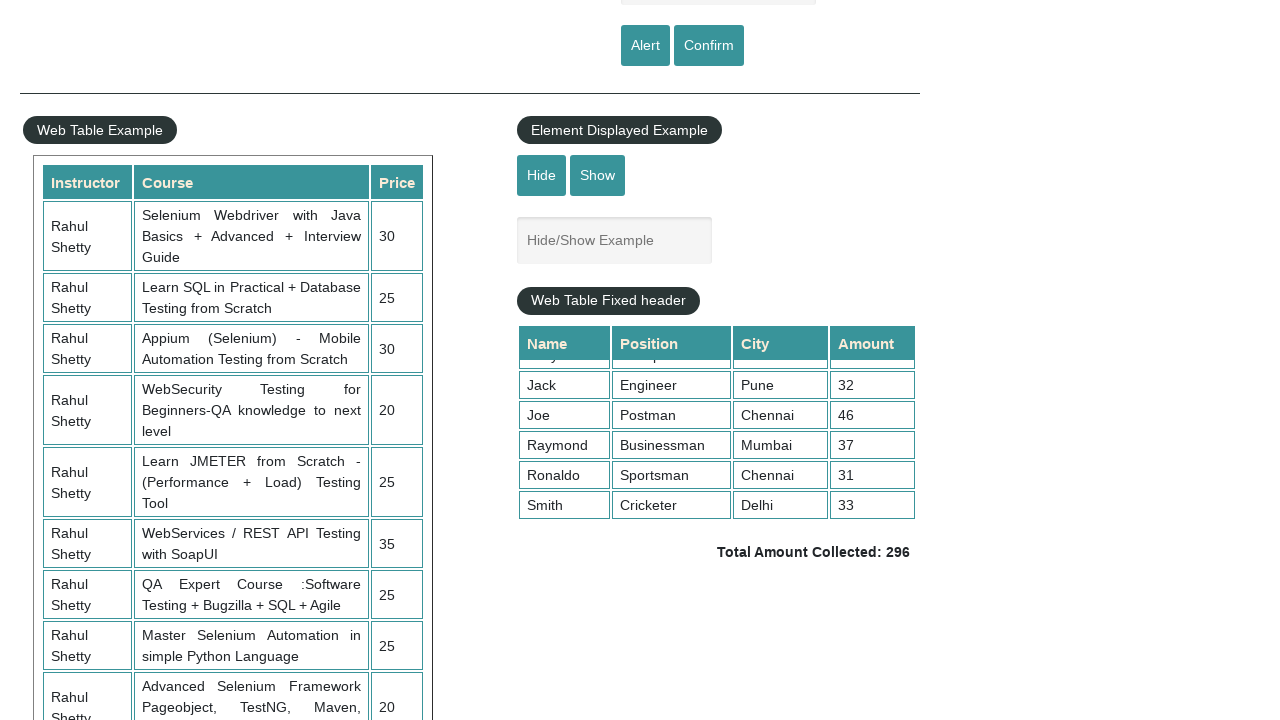

Calculated sum of new values: 30
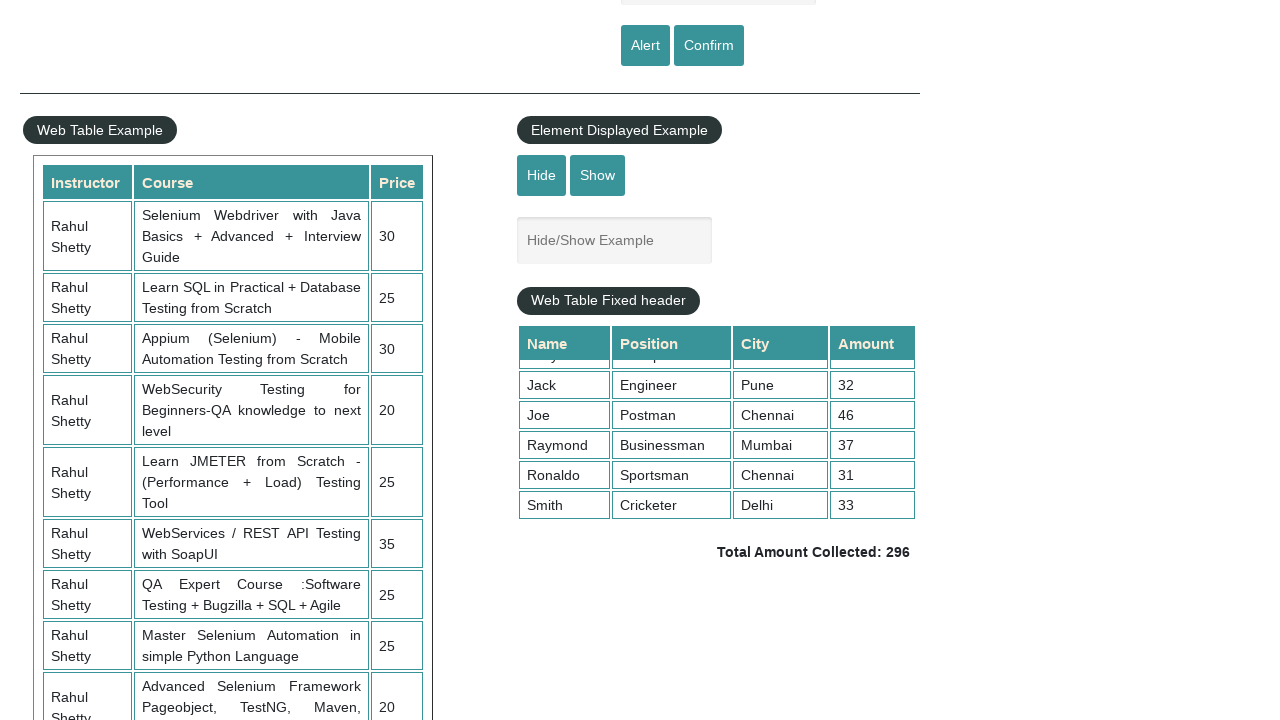

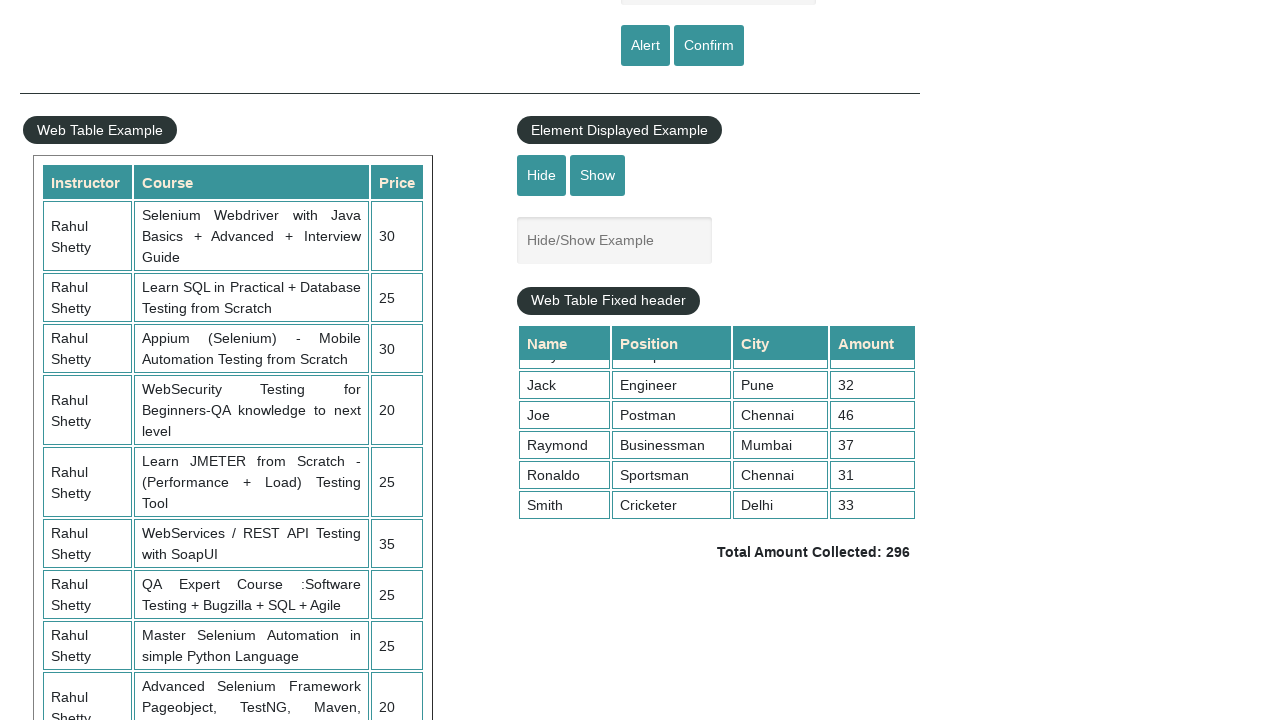